Tests right-click context menu functionality by right-clicking on an element and selecting the "Copy" option from the context menu

Starting URL: http://swisnl.github.io/jQuery-contextMenu/demo.html

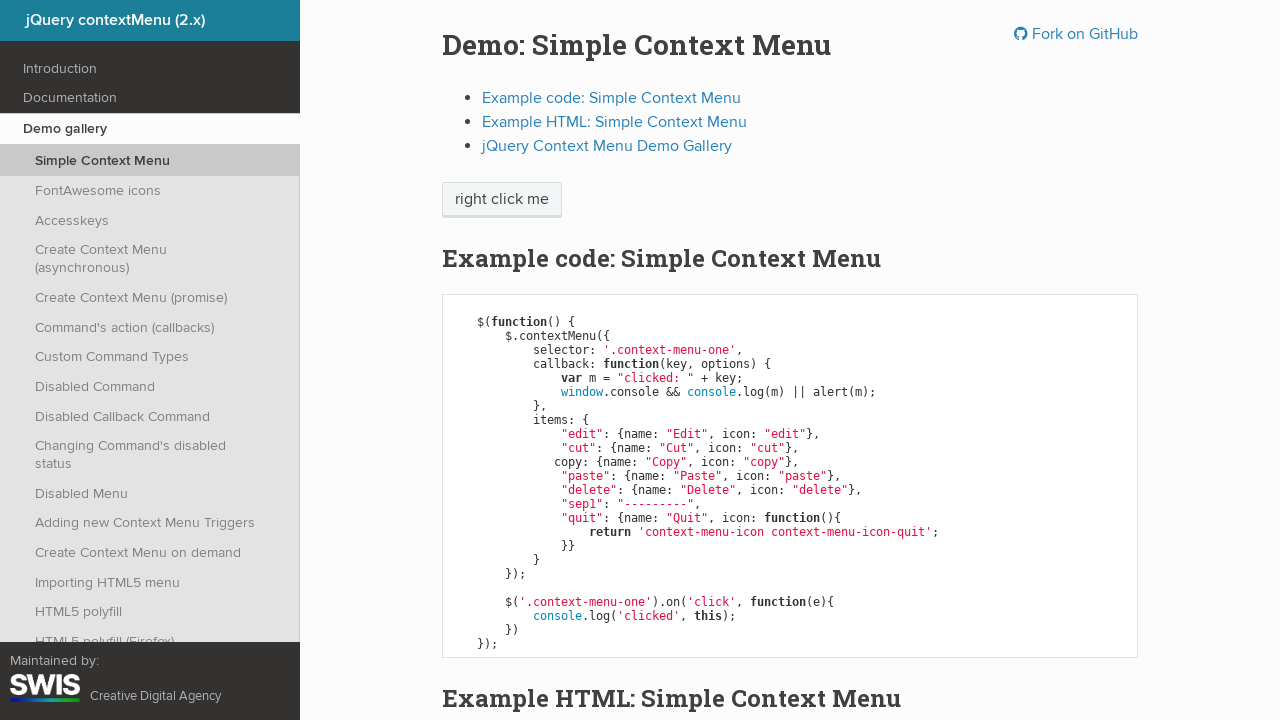

Located the 'right click me' element
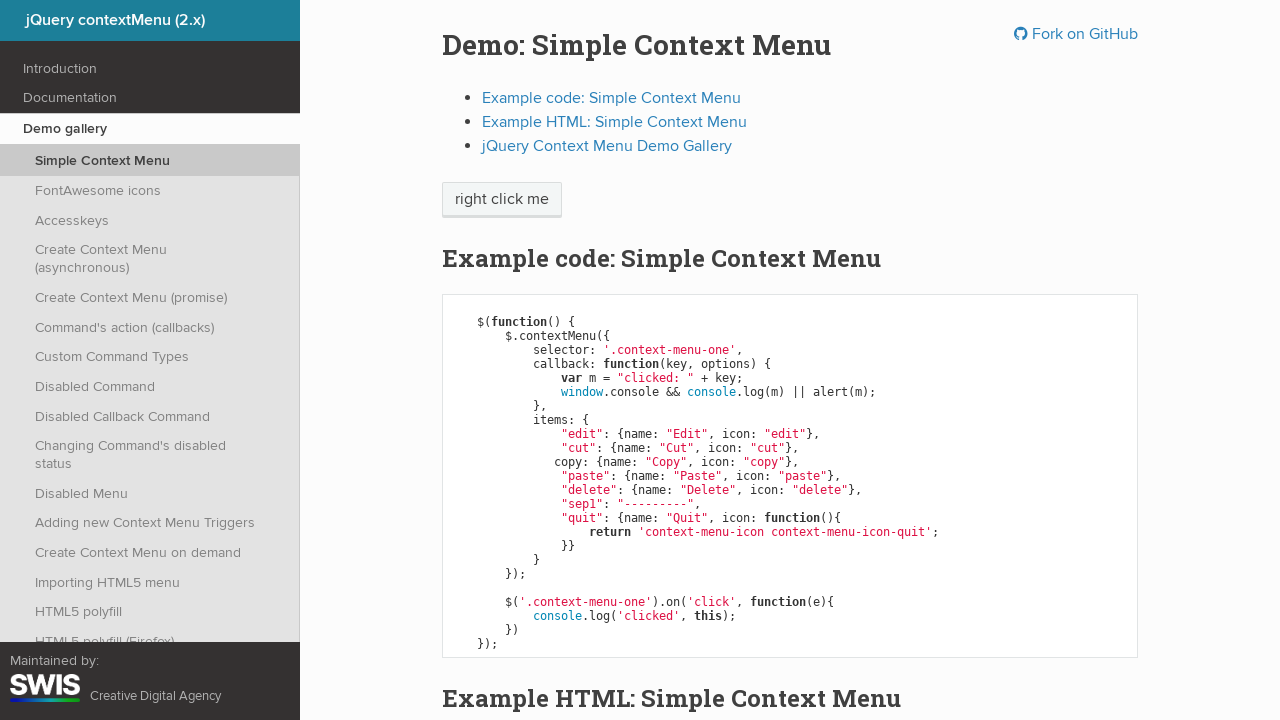

Right-clicked on the element to open context menu at (502, 200) on xpath=//span[text()='right click me']
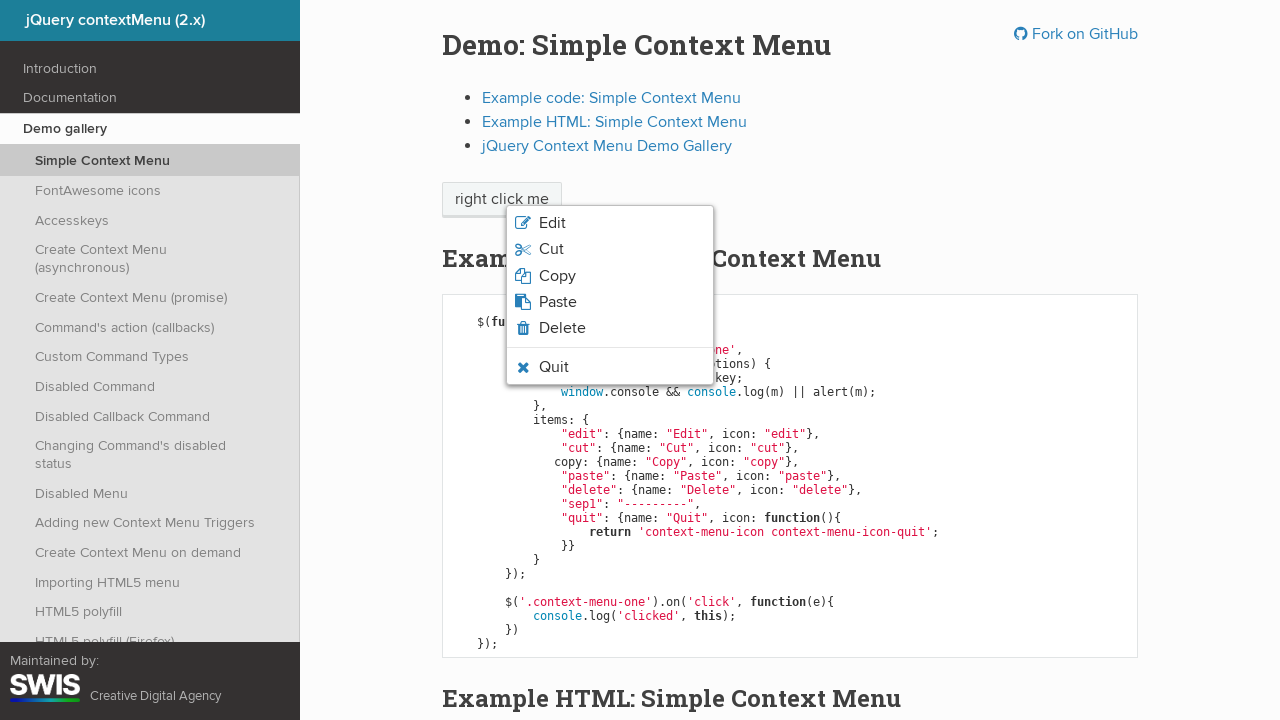

Clicked the 'Copy' option from the context menu at (557, 276) on xpath=//ul[@class='context-menu-list context-menu-root']/li/span[text()='Copy']
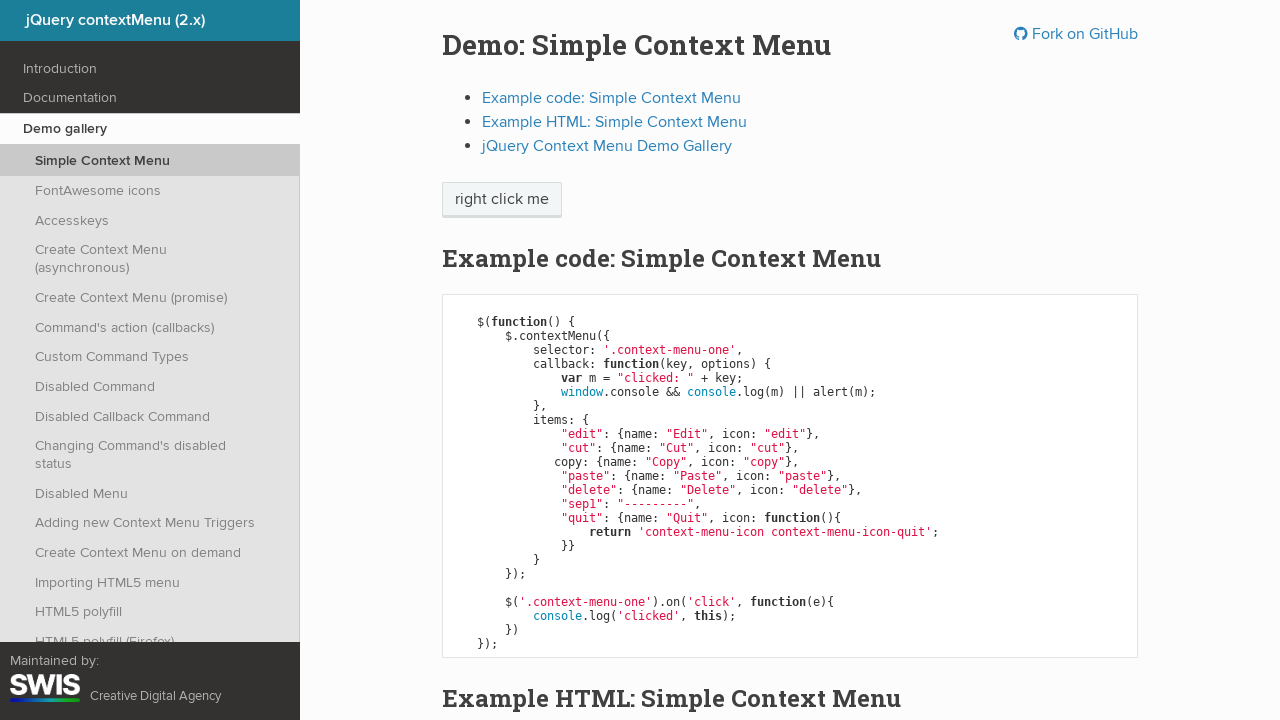

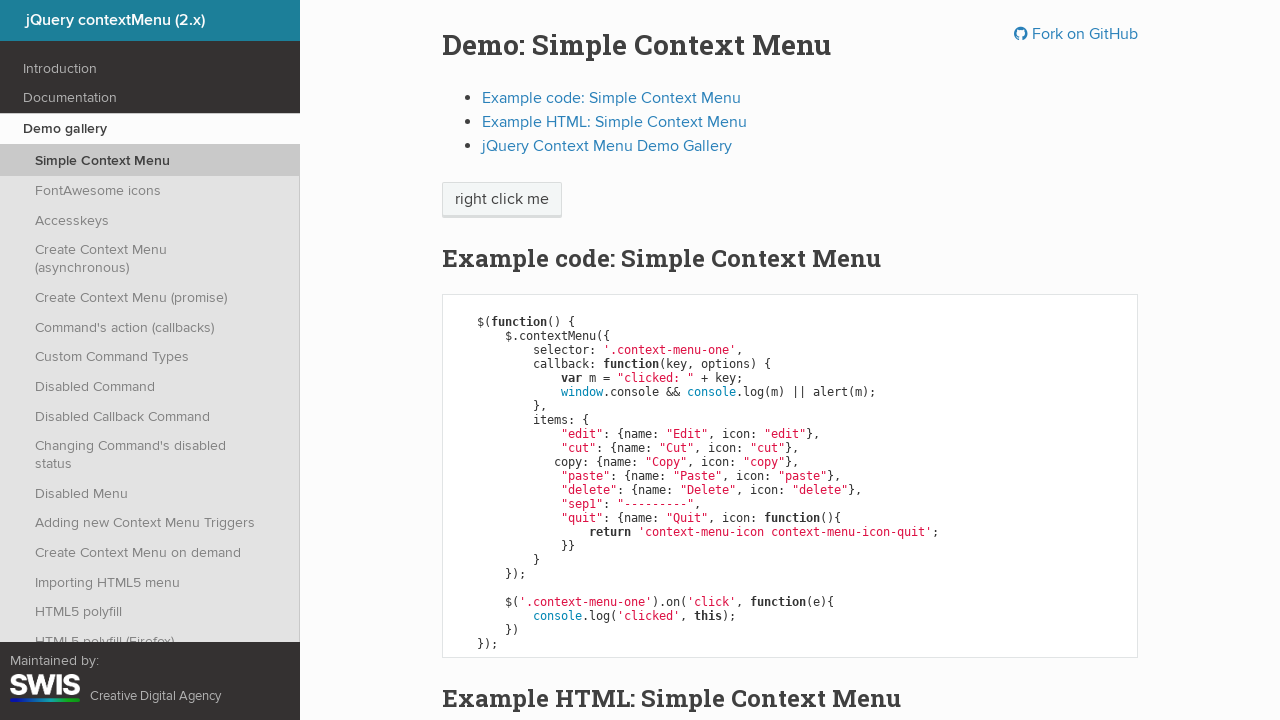